Tests the 'New message' (Contact) modal window functionality by opening it via Contact button, verifying input fields are visible, closing it with X button, reopening, and closing with Close button.

Starting URL: https://www.demoblaze.com/

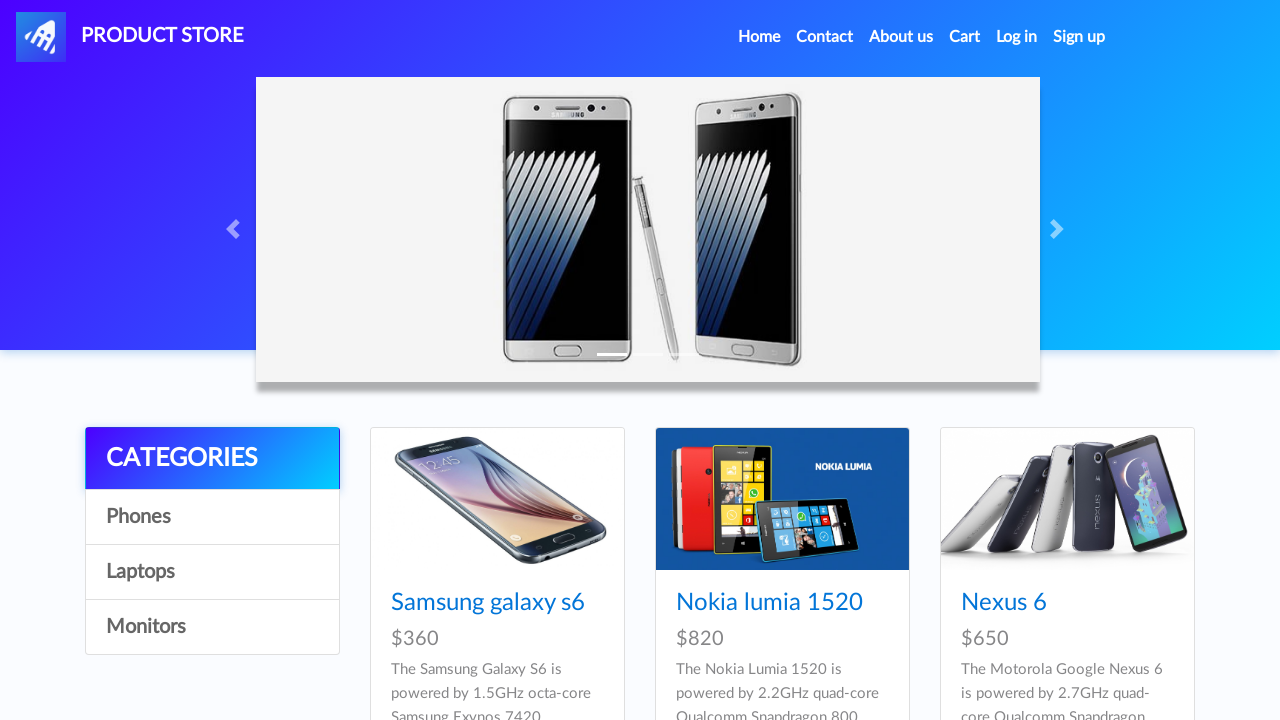

Clicked Contact button to open New message modal at (825, 37) on a[data-target='#exampleModal']
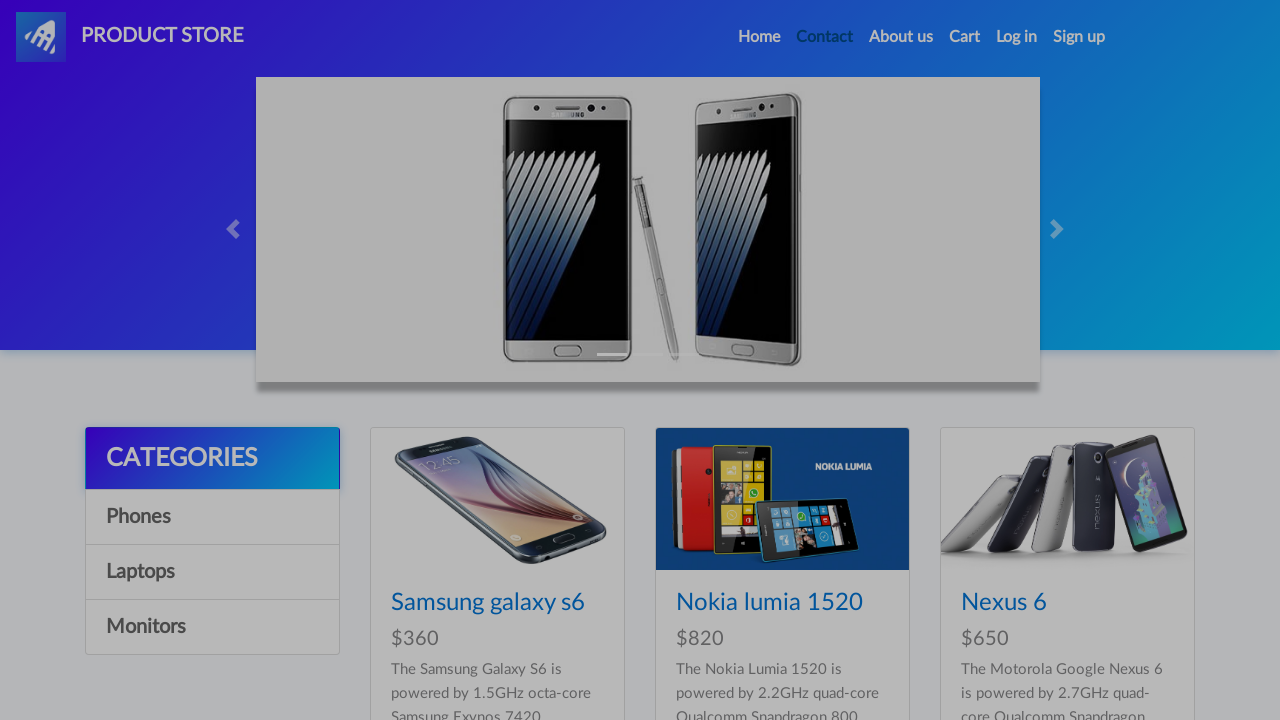

Modal header loaded and visible
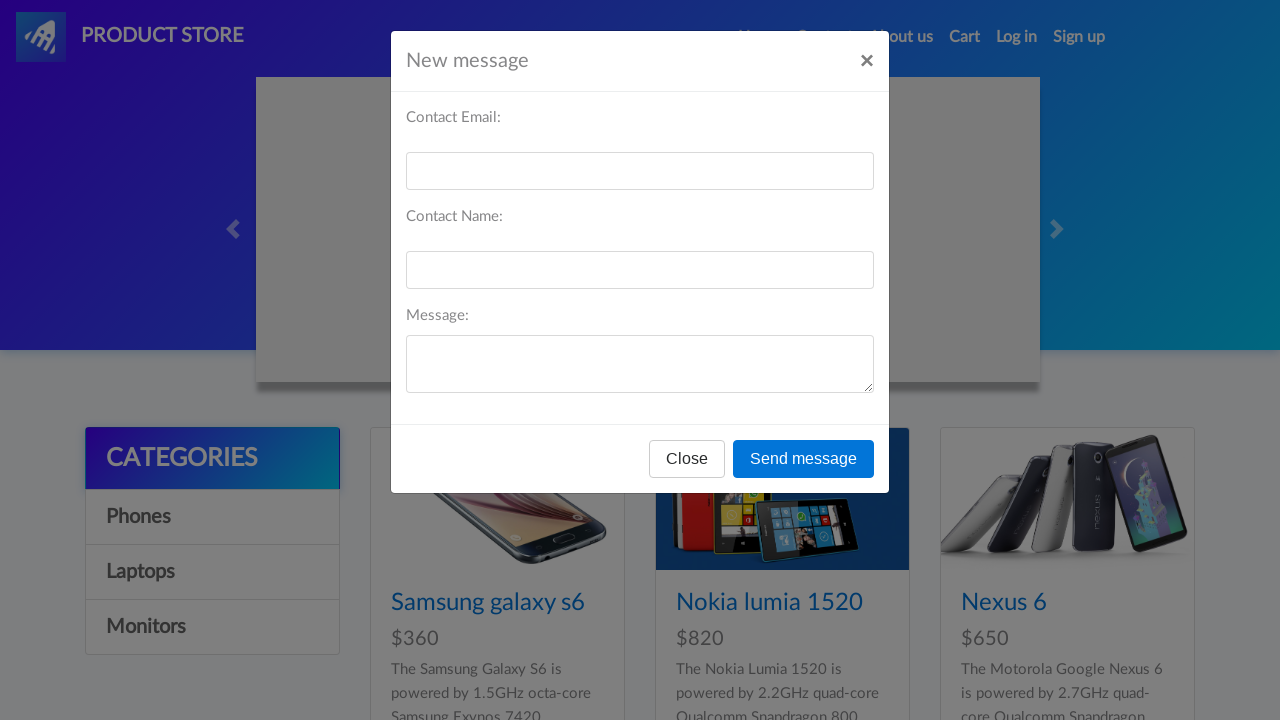

Verified modal title is 'New message'
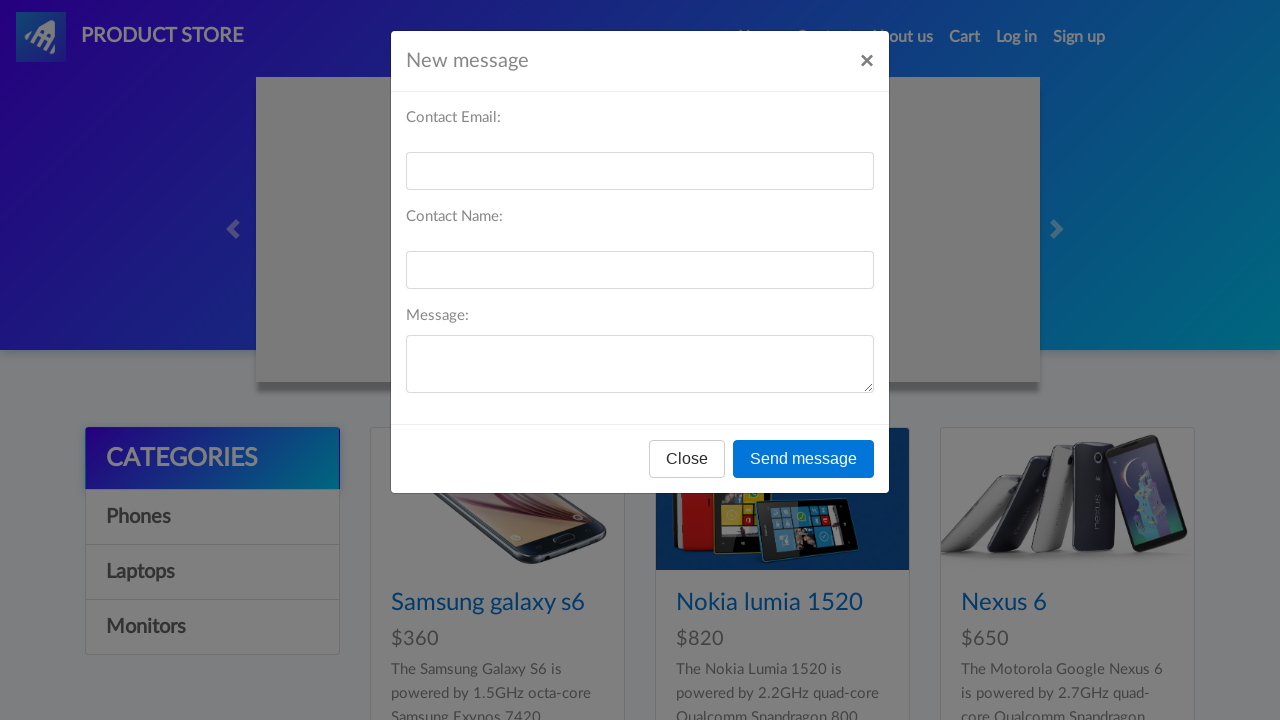

Verified recipient email input field is visible
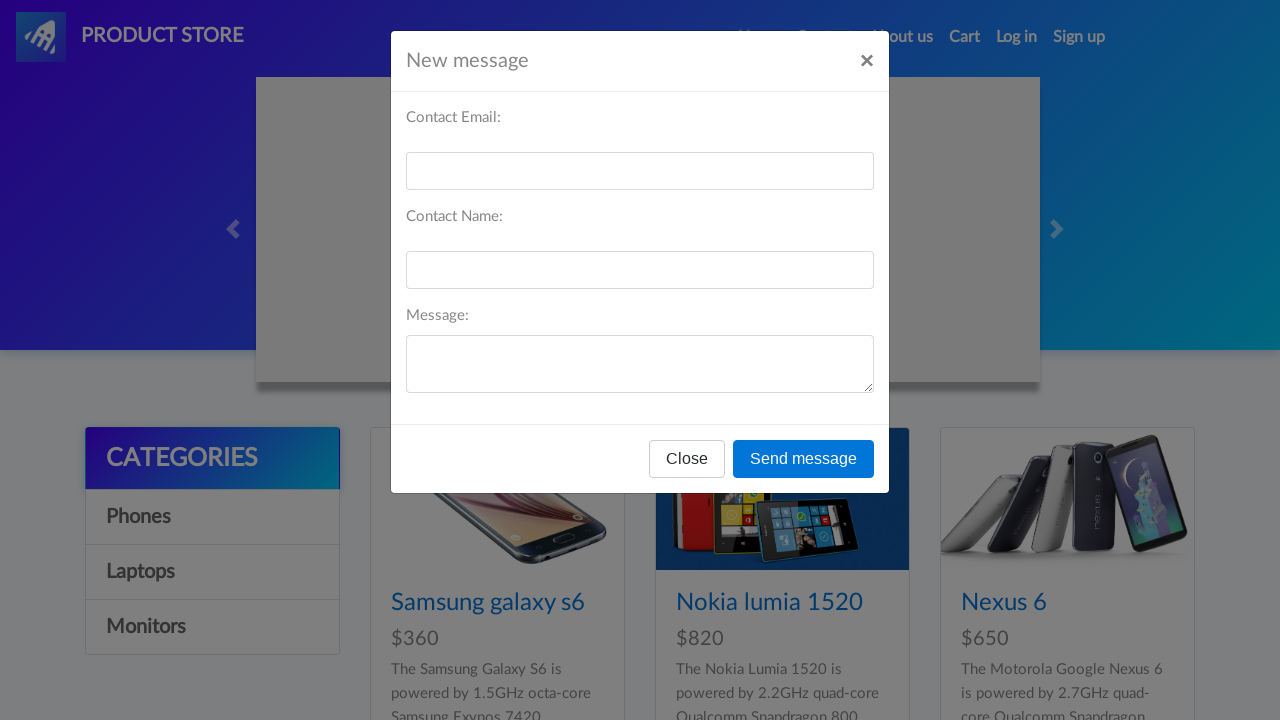

Verified recipient name input field is visible
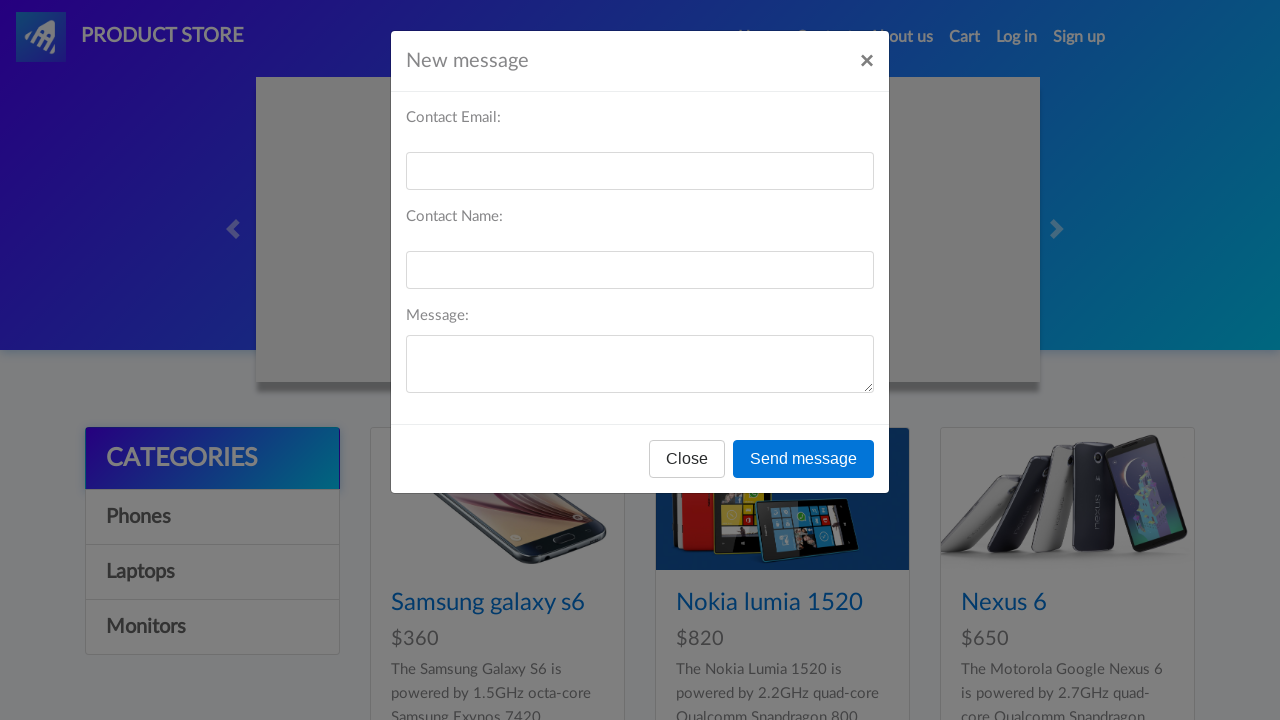

Verified message text input field is visible
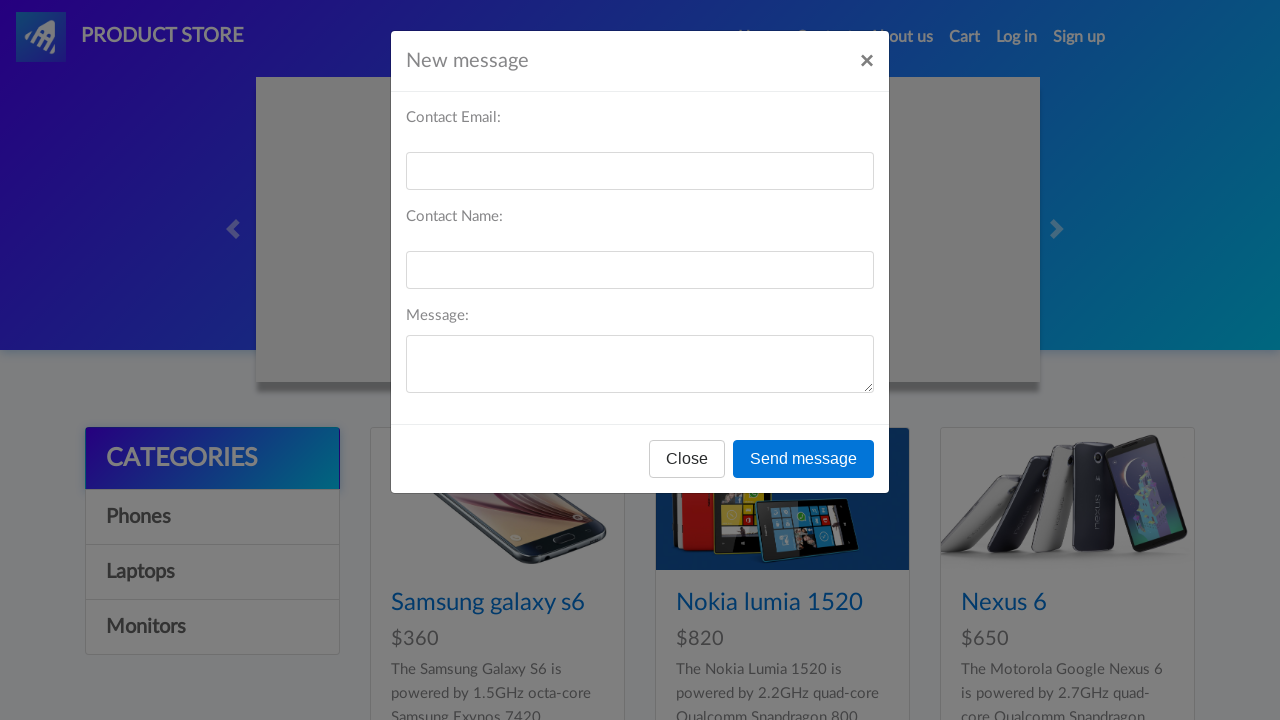

Clicked X button to close modal at (867, 61) on #exampleModal .close
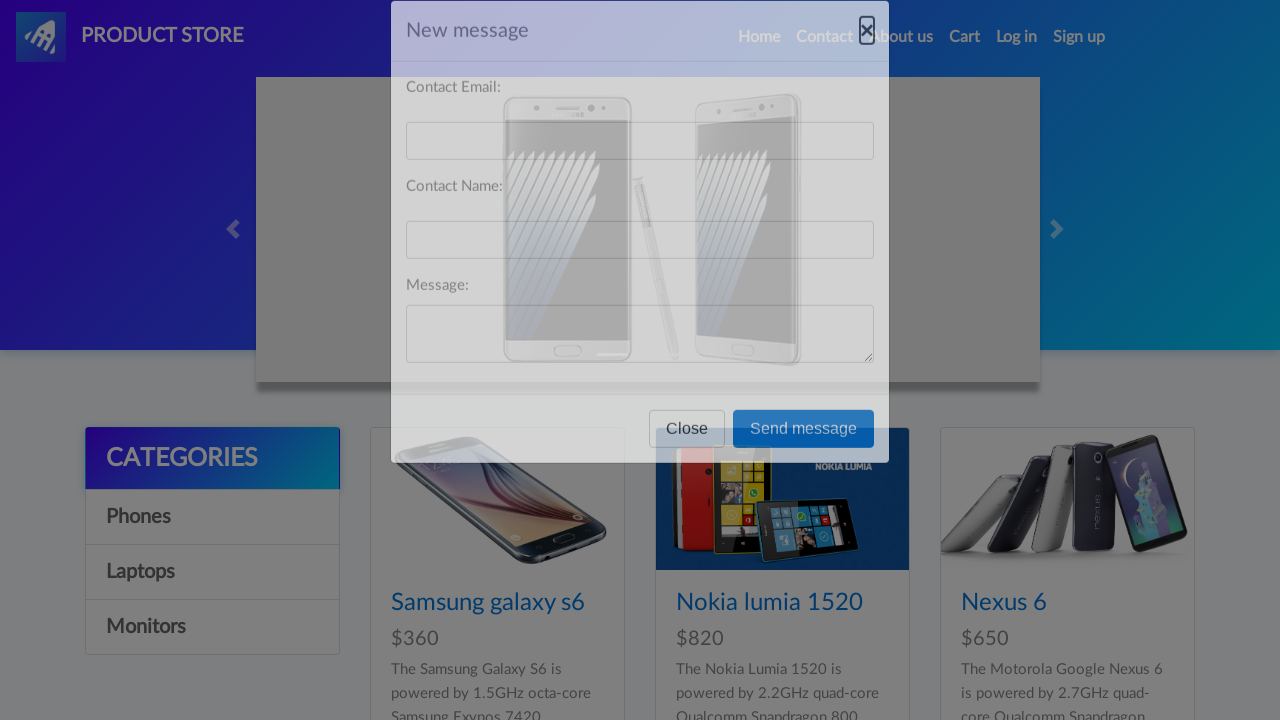

Waited for modal close animation to complete
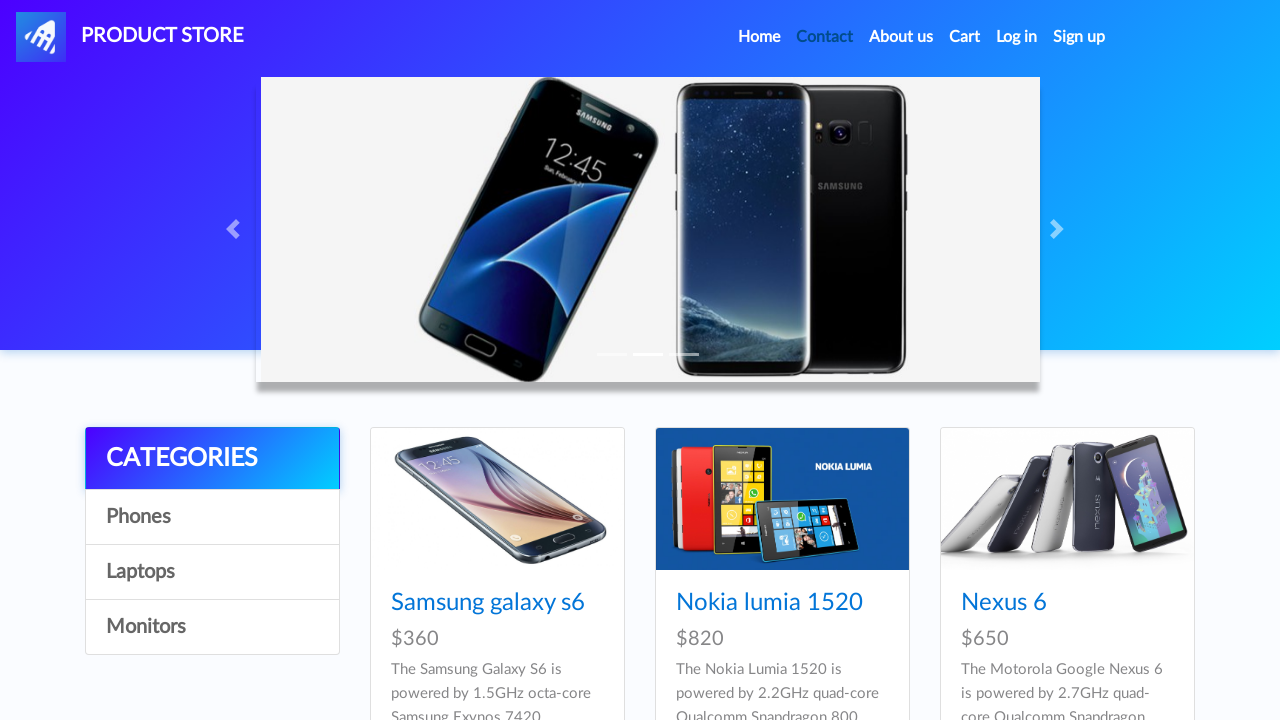

Verified modal is hidden after closing with X button
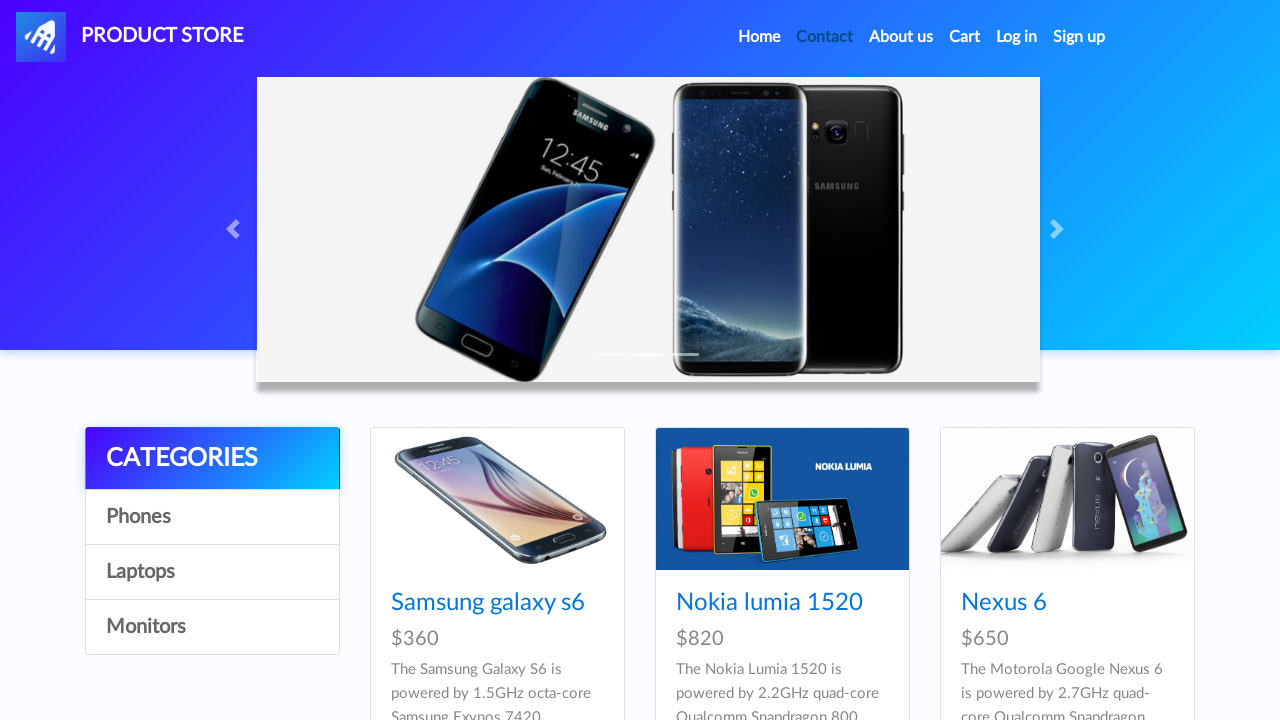

Clicked Contact button to reopen New message modal at (825, 37) on a[data-target='#exampleModal']
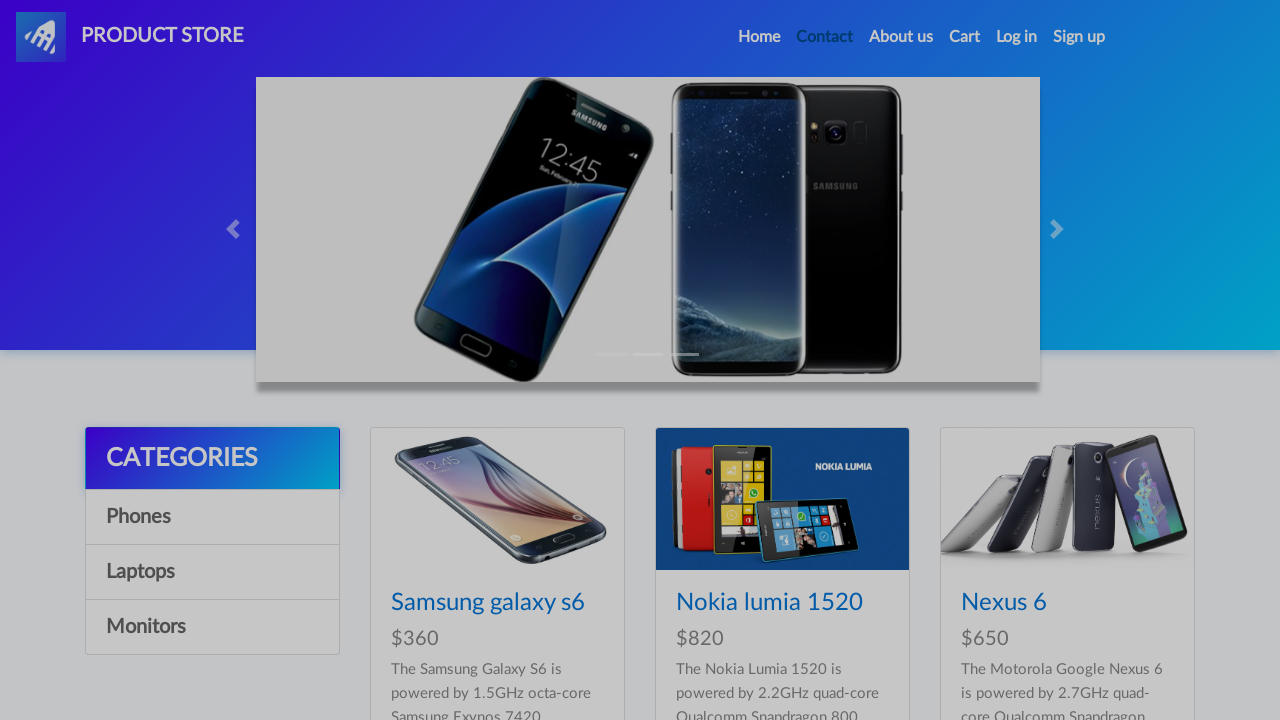

Modal header loaded and visible again
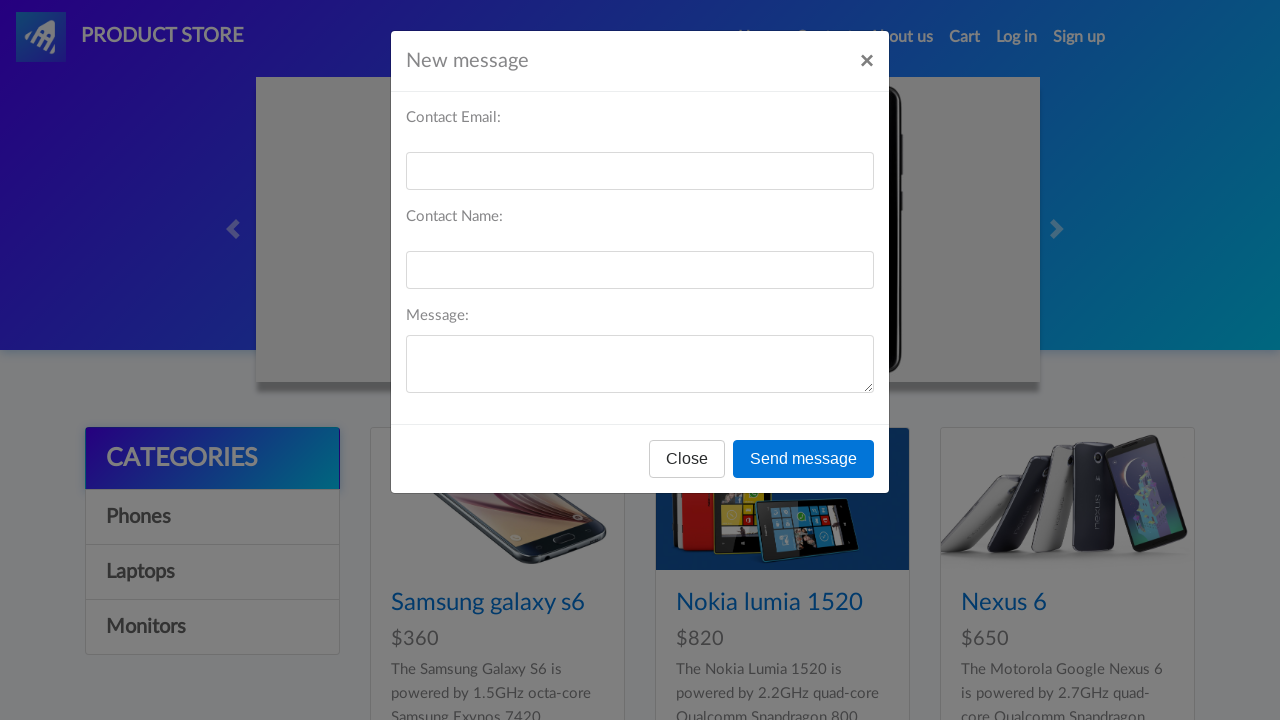

Verified reopened modal title is 'New message'
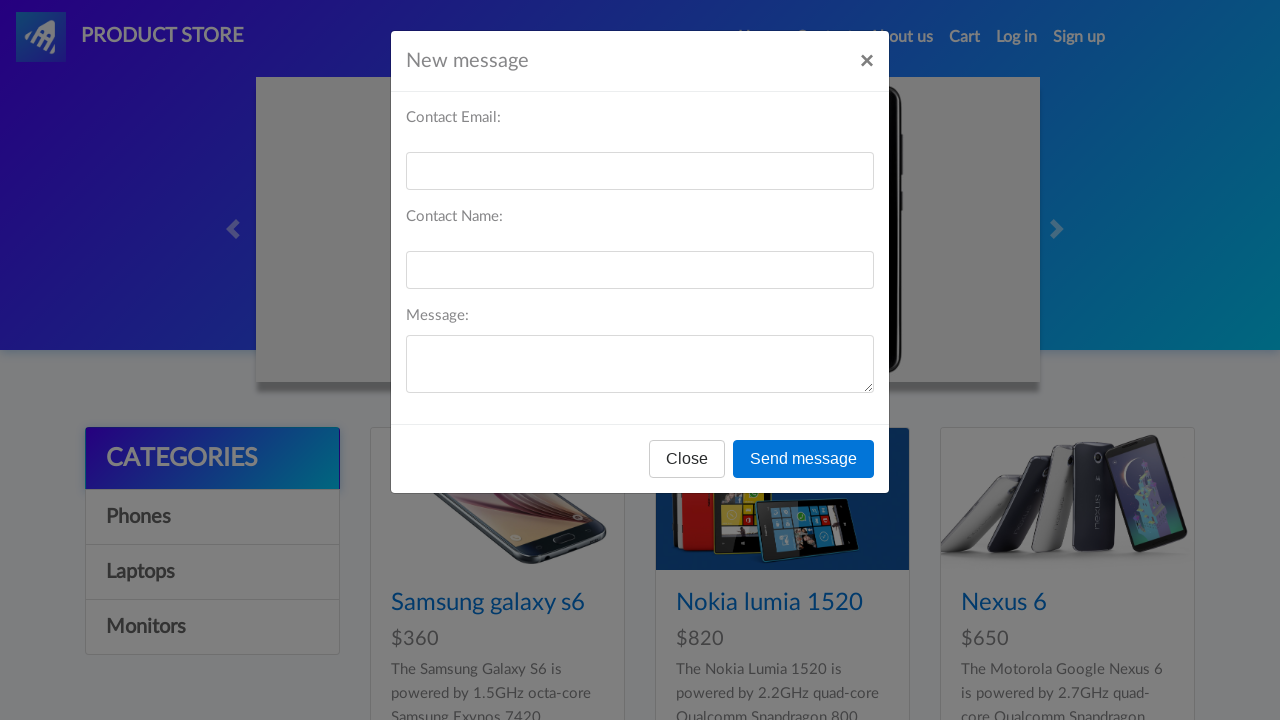

Verified recipient email field is visible in reopened modal
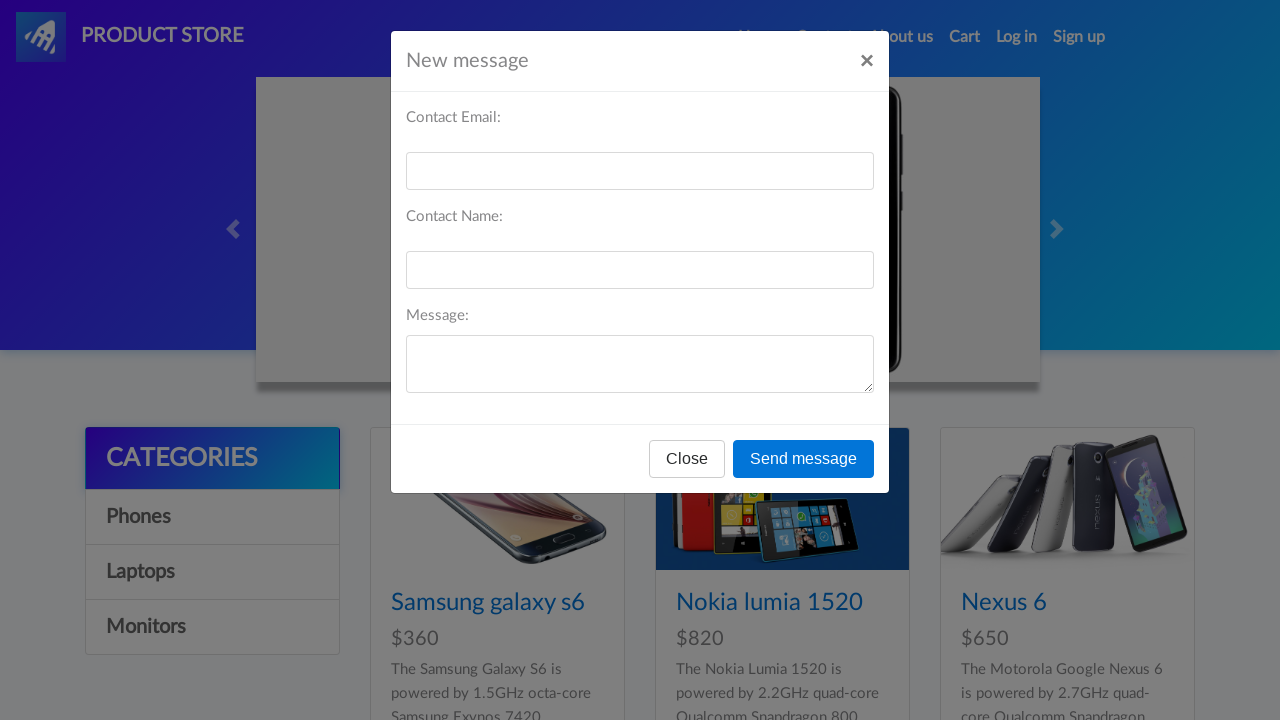

Clicked Close button in modal footer to close modal at (687, 459) on #exampleModal .modal-footer button[data-dismiss='modal']
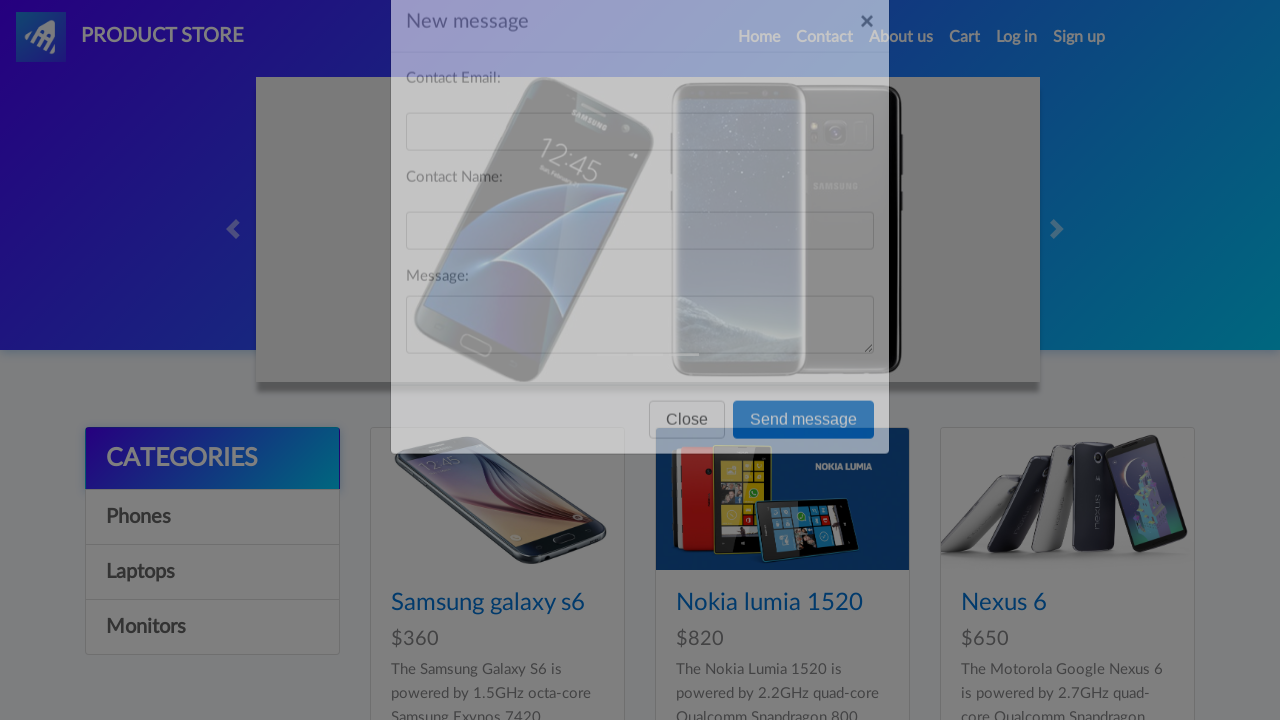

Waited for modal close animation to complete
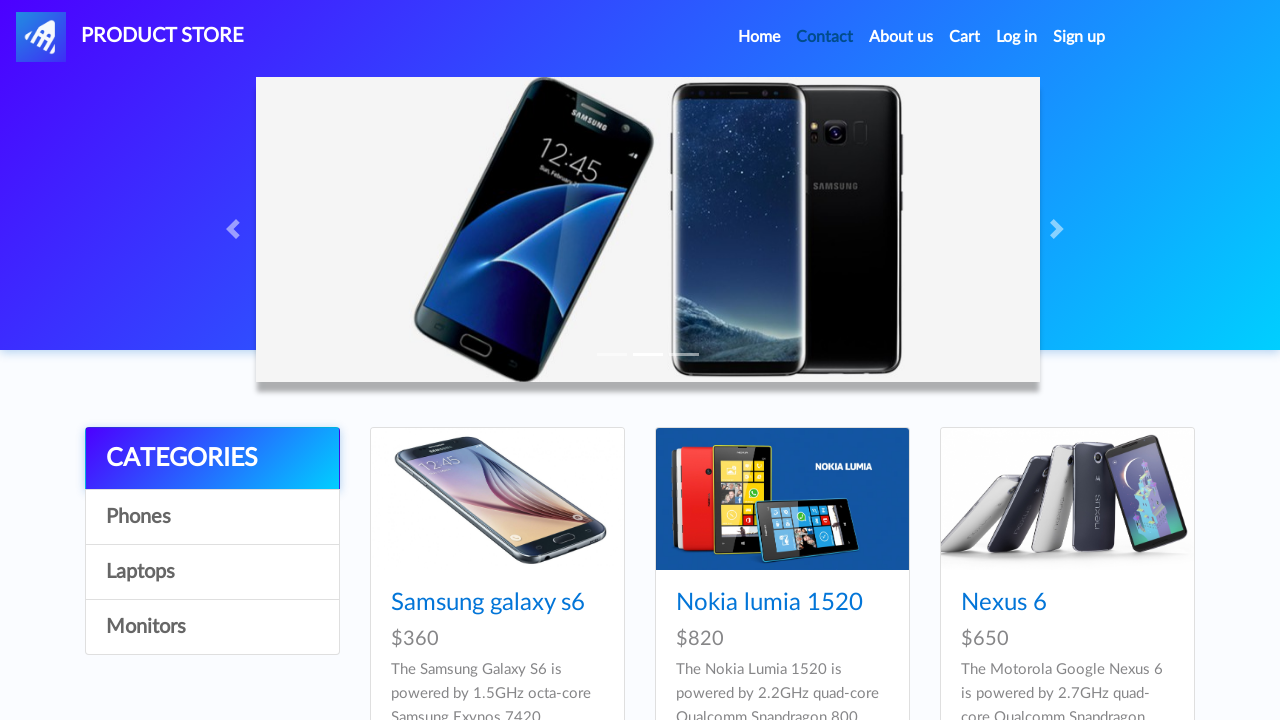

Verified modal is hidden after closing with Close button
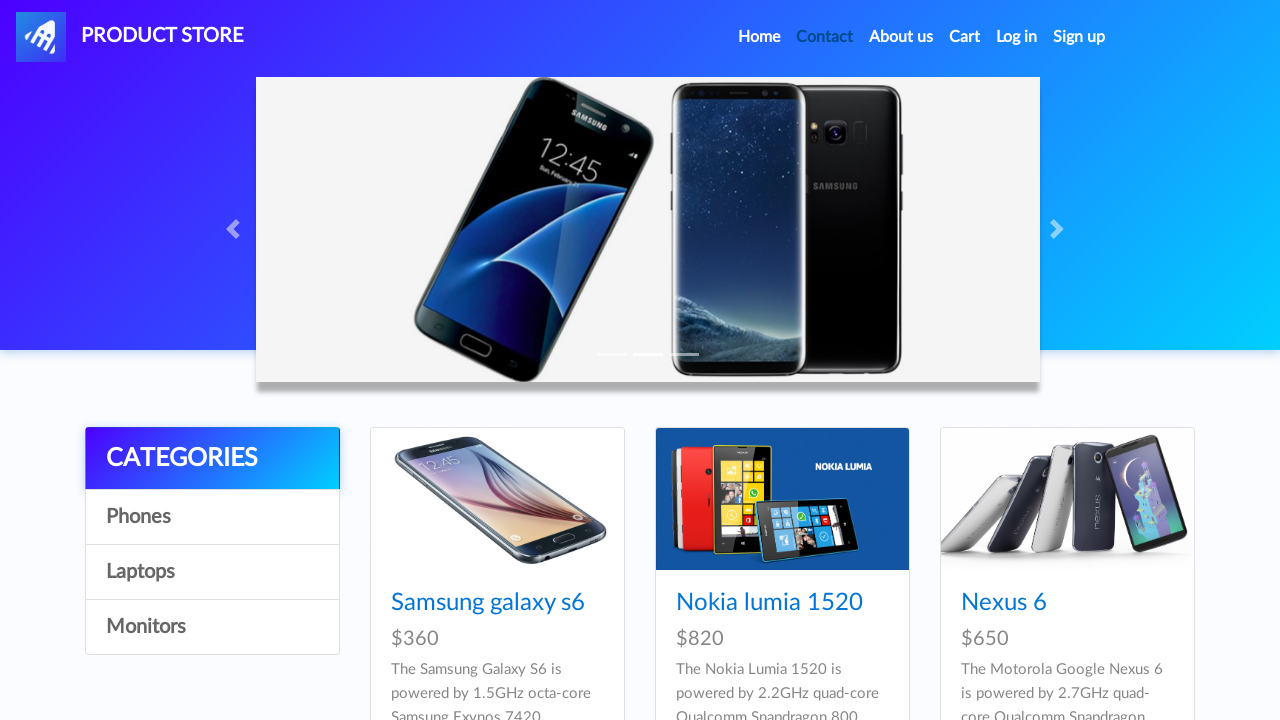

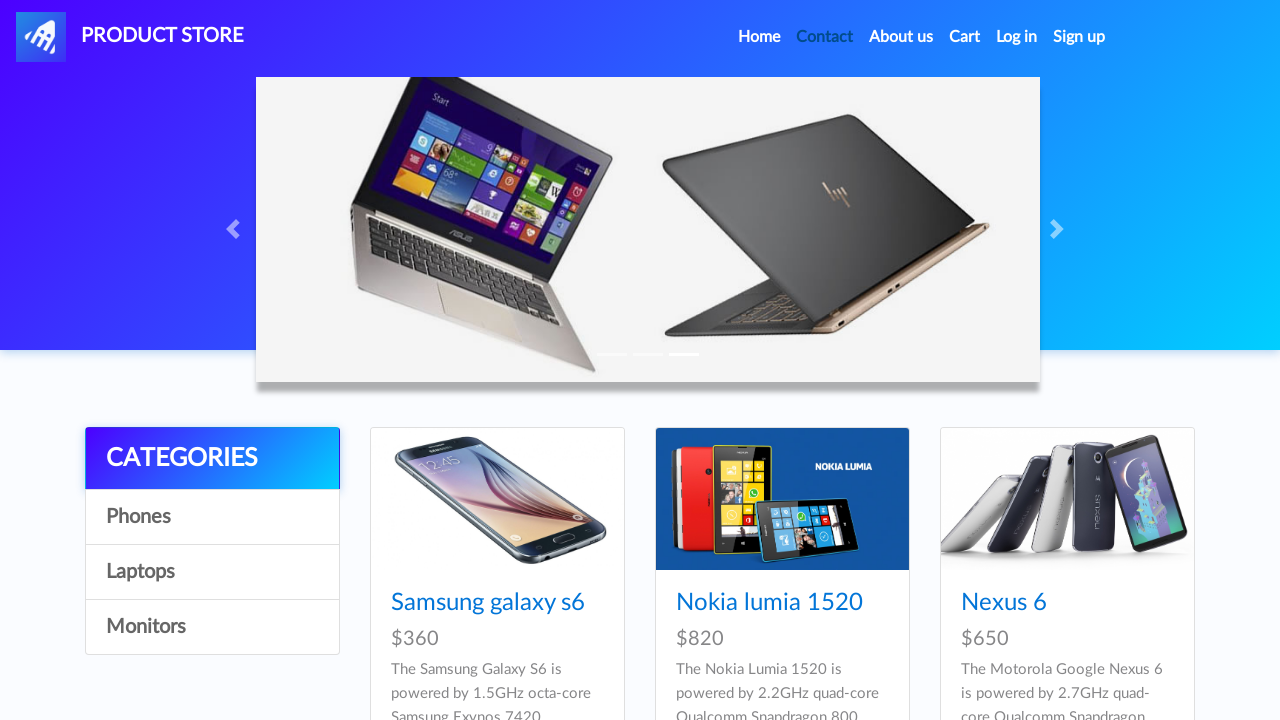